Automates a typing speed test by reading words displayed on screen and typing them into the input field

Starting URL: https://typing-speed-test.aoeu.eu/

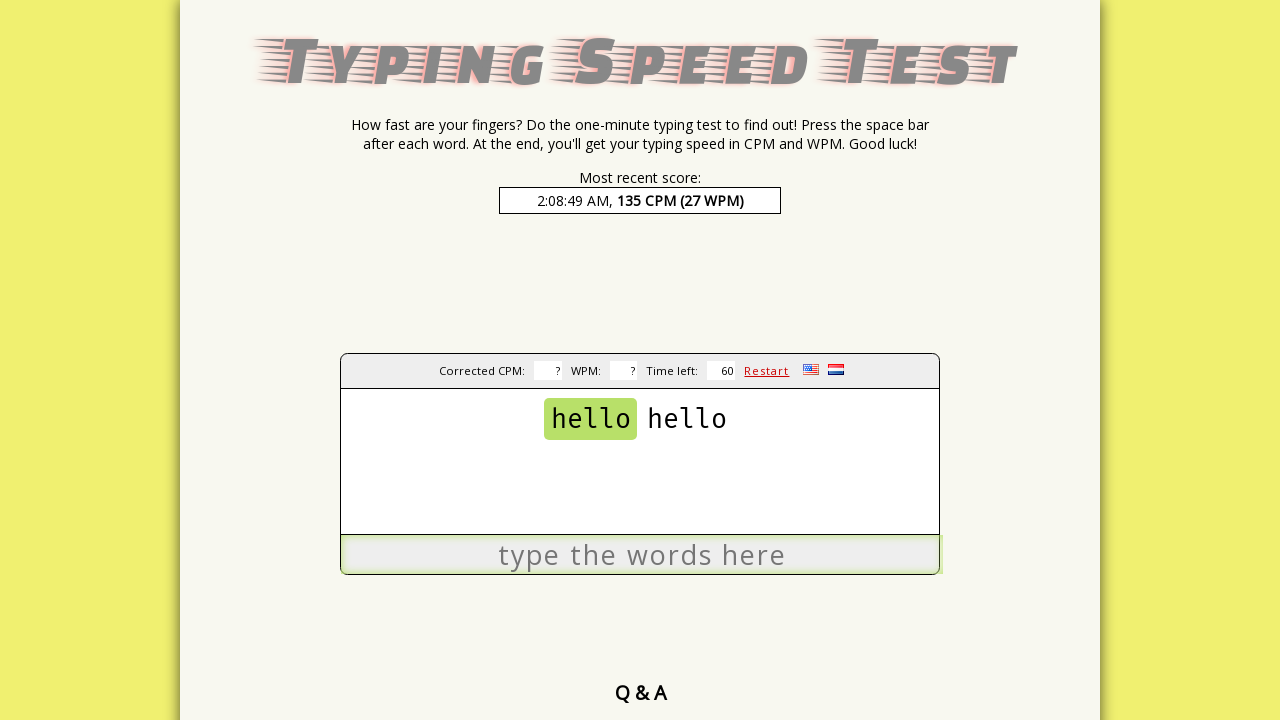

Waited 5 seconds for page to fully load
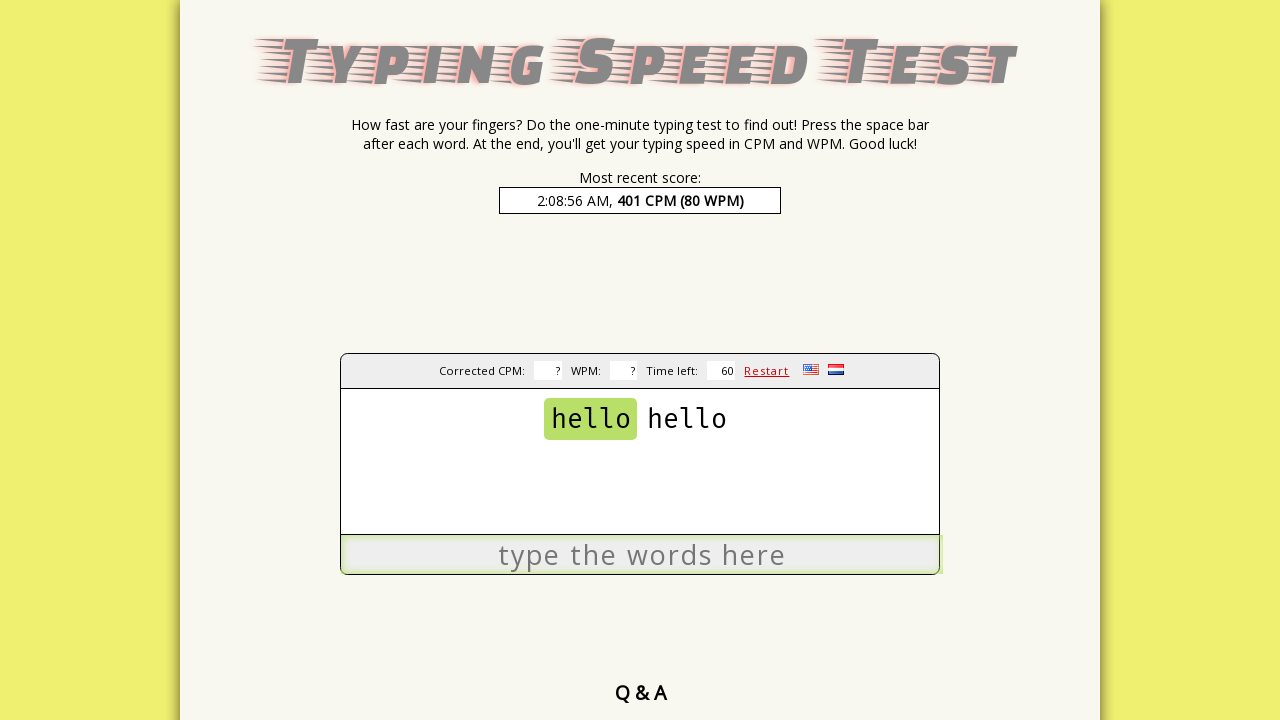

Retrieved all next word elements from page
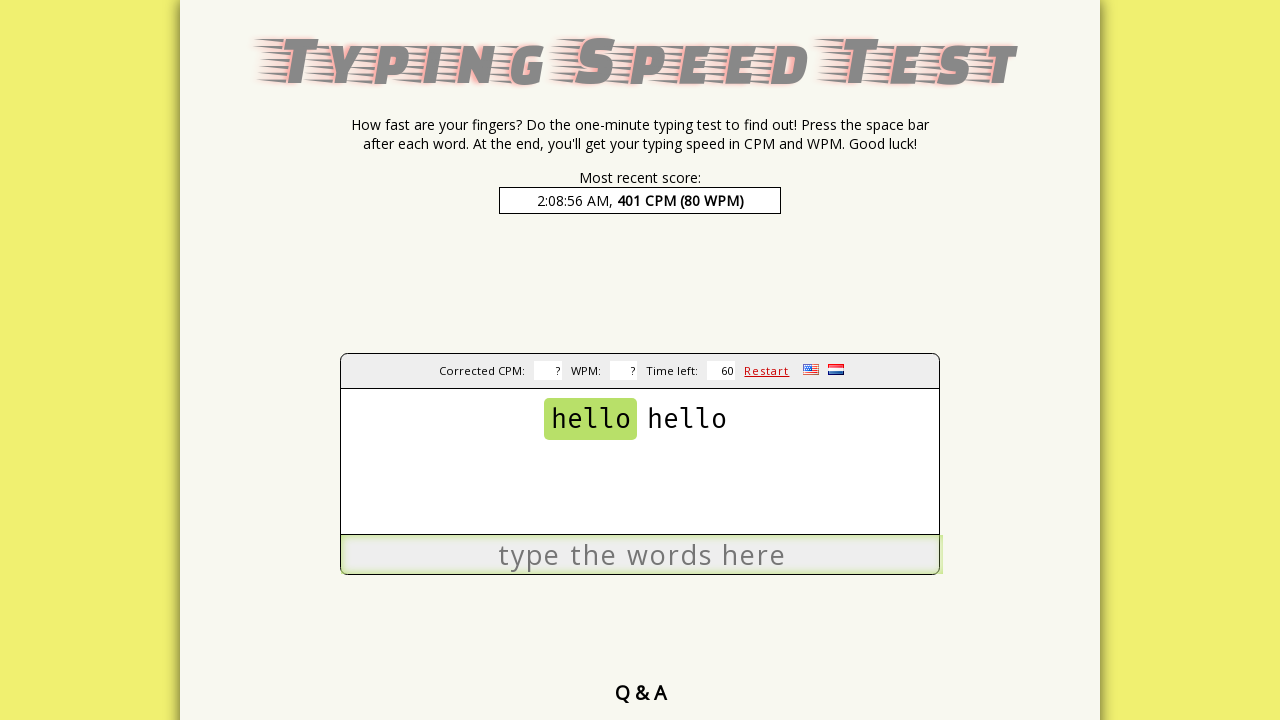

Calculated total word count: 2
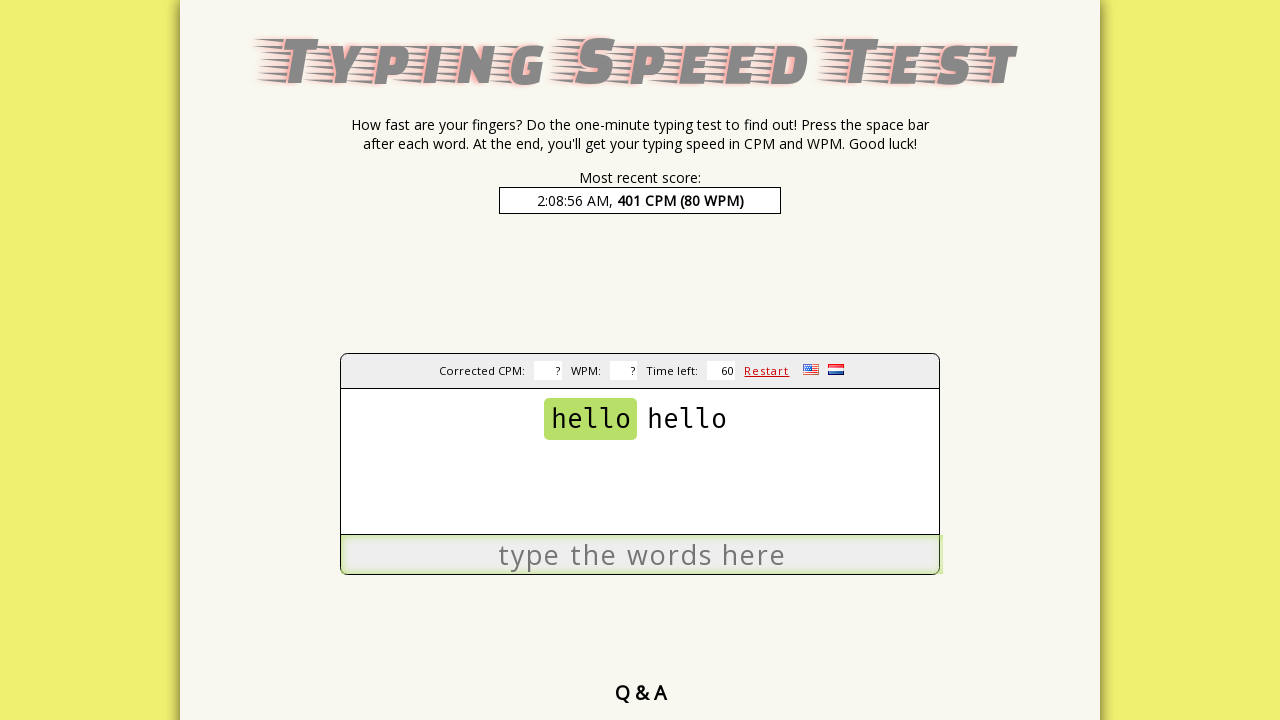

Clicked on input field to focus it at (642, 555) on #input
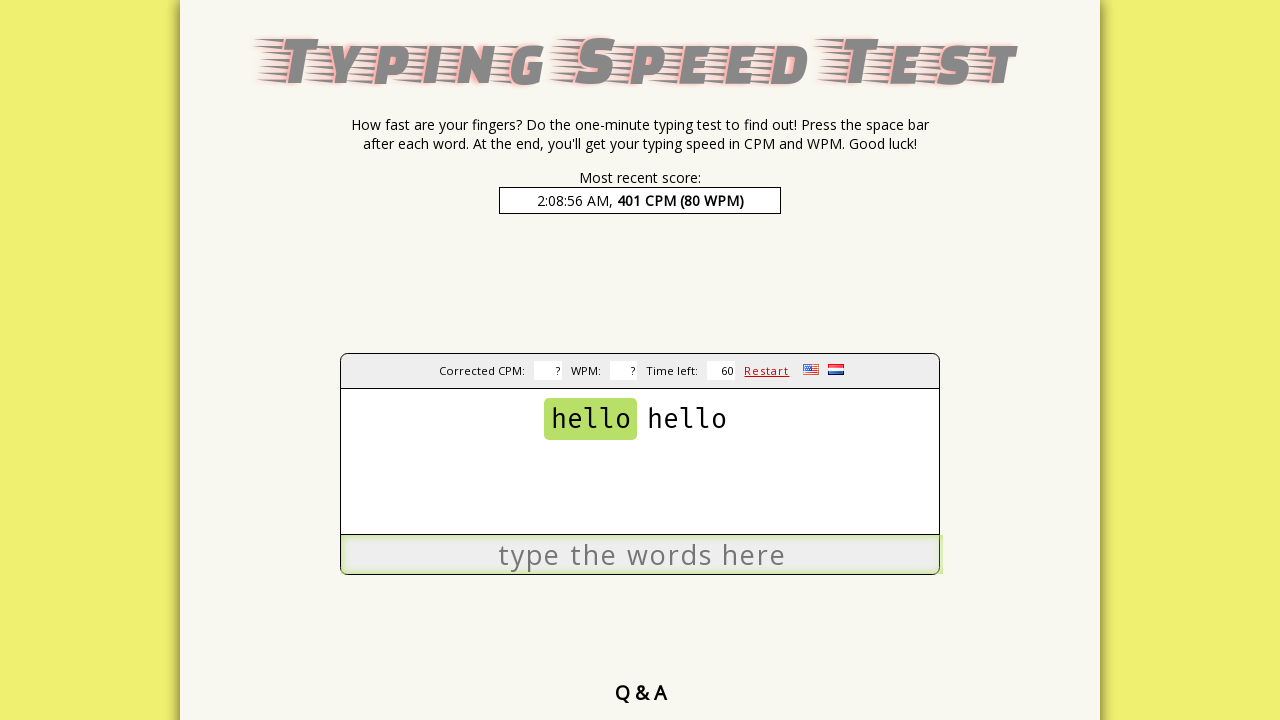

Current word element became visible
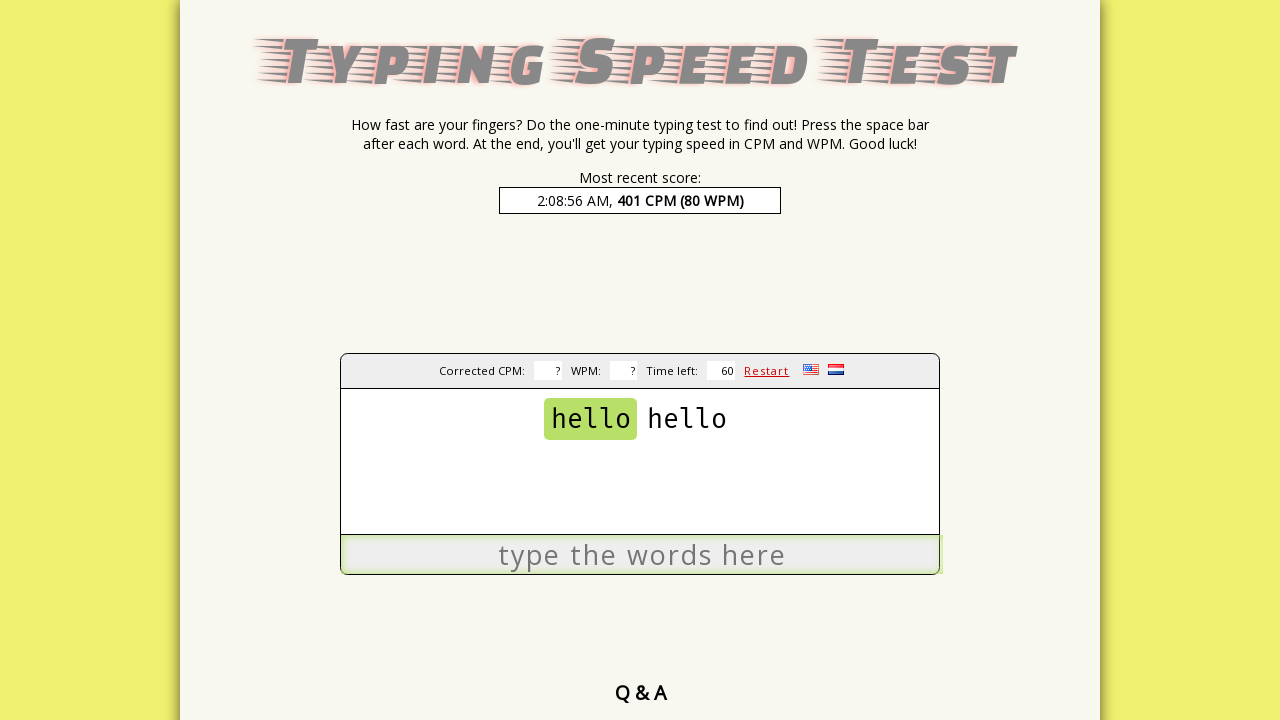

Retrieved current word text: 'hello'
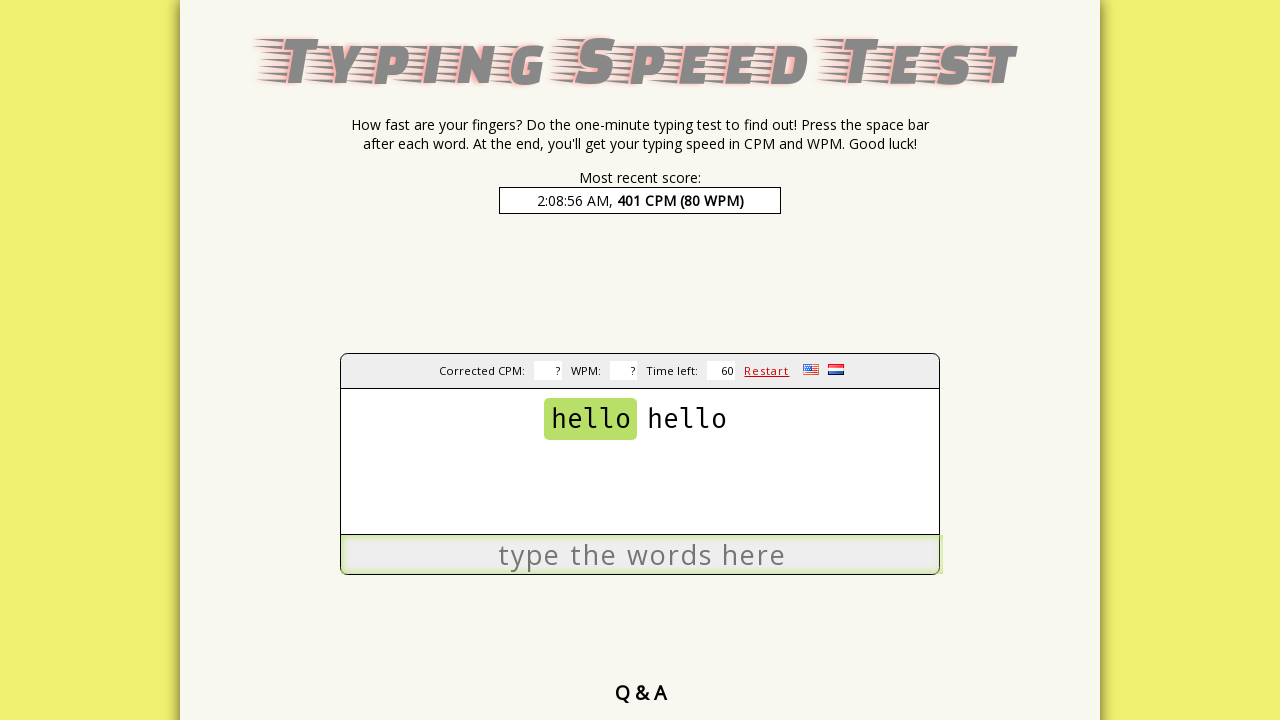

Typed word 'hello' into input field on #input
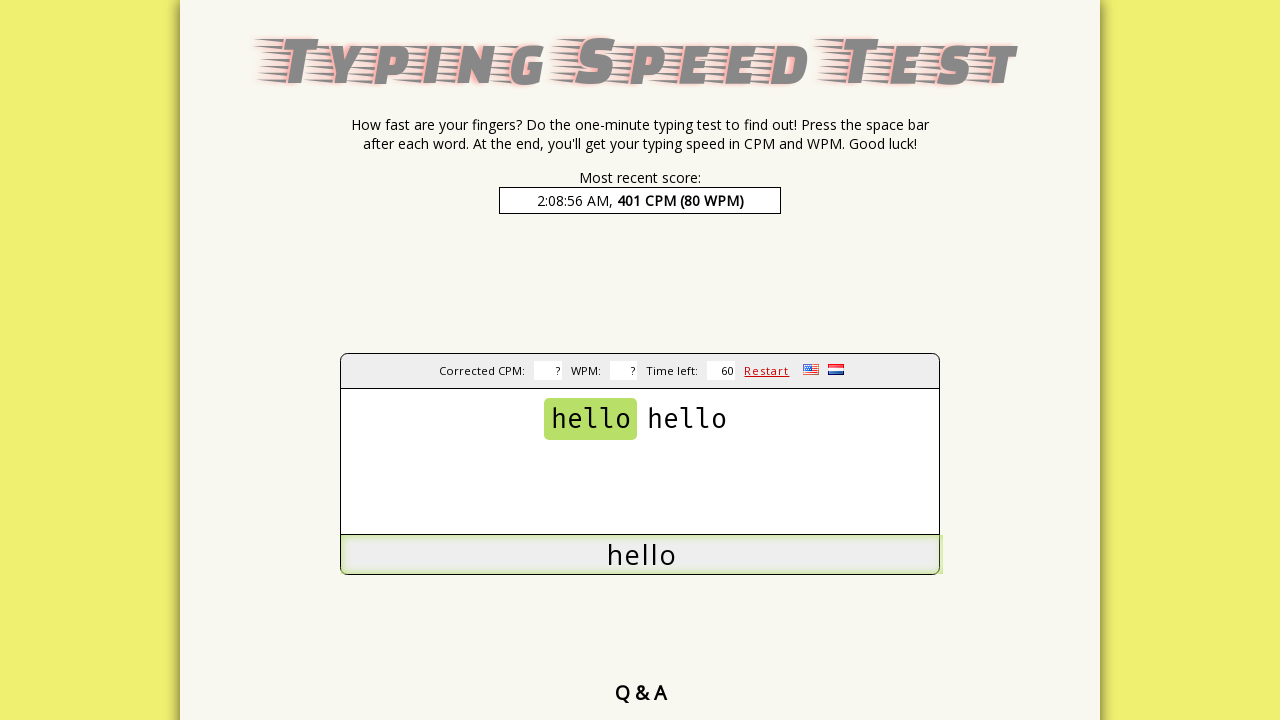

Pressed space key after word
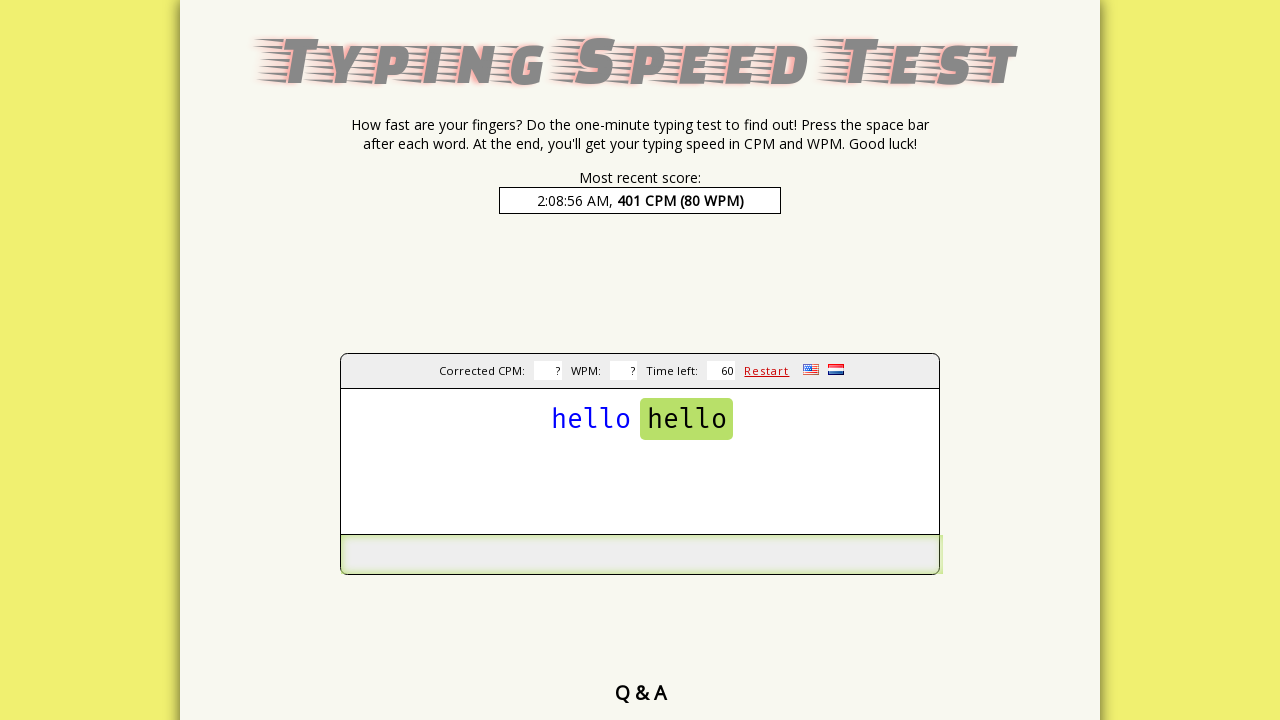

Waited 500ms before next word
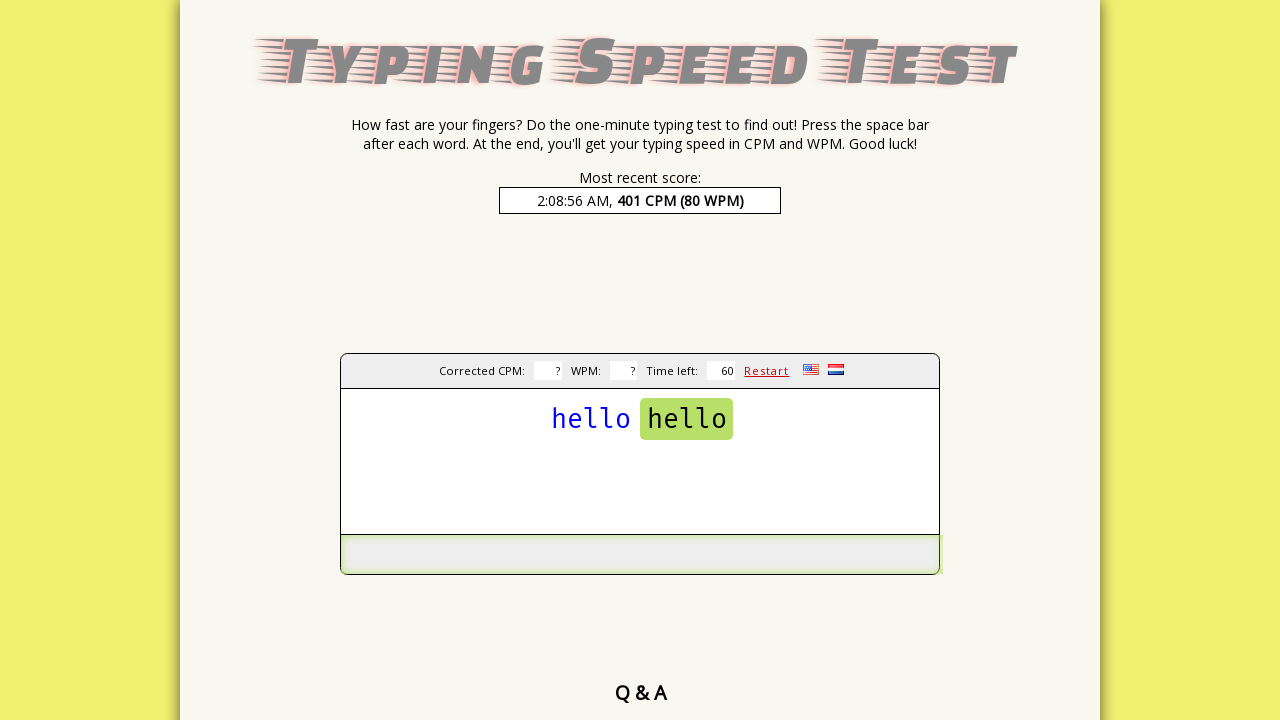

Current word element became visible
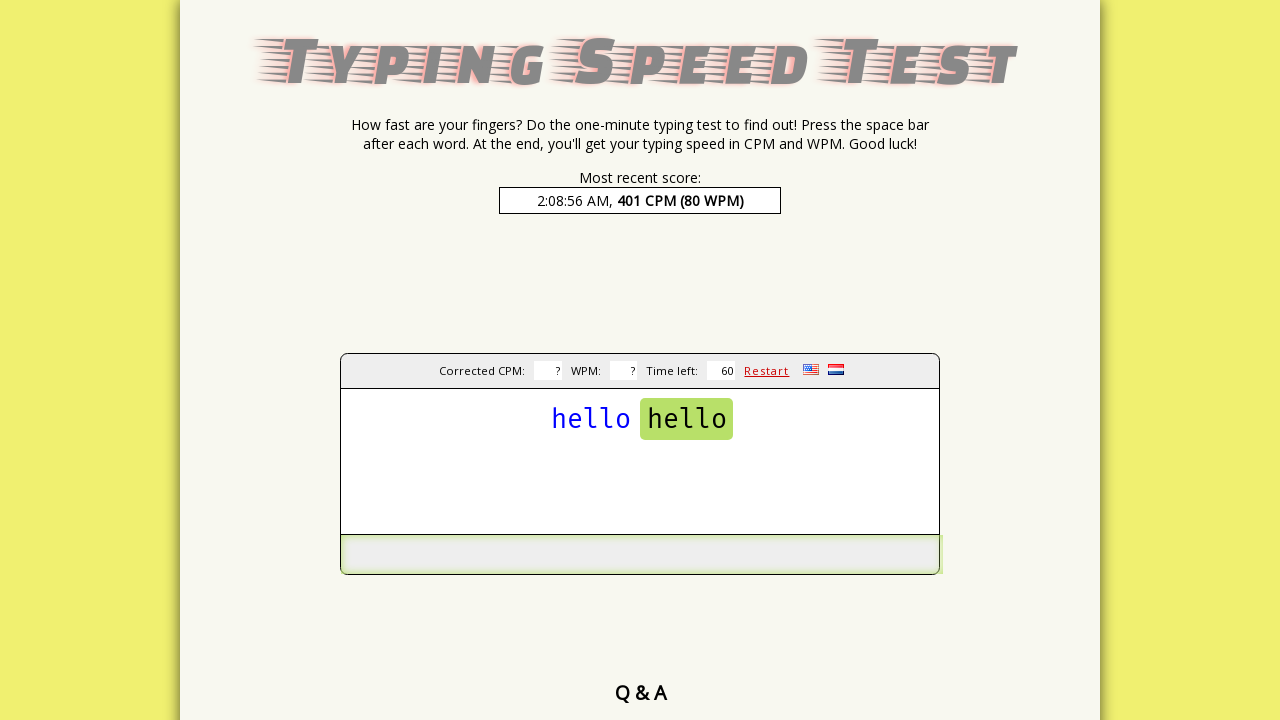

Retrieved current word text: 'hello'
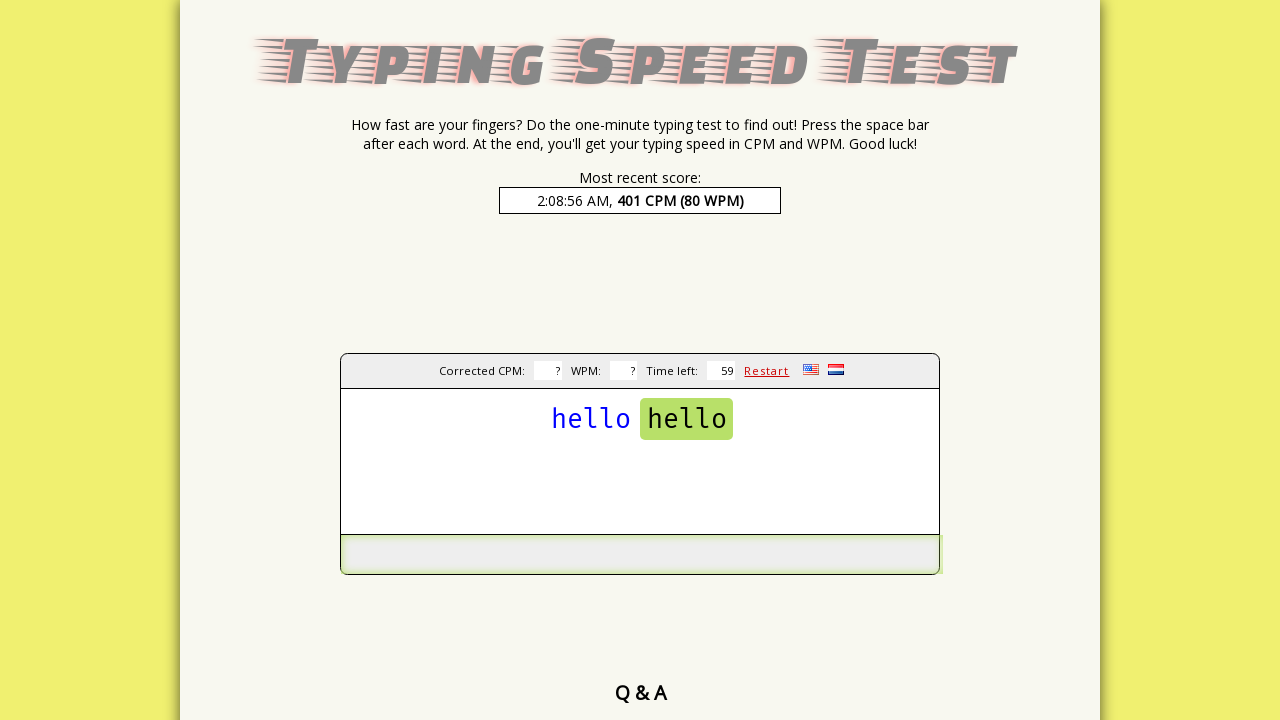

Typed word 'hello' into input field on #input
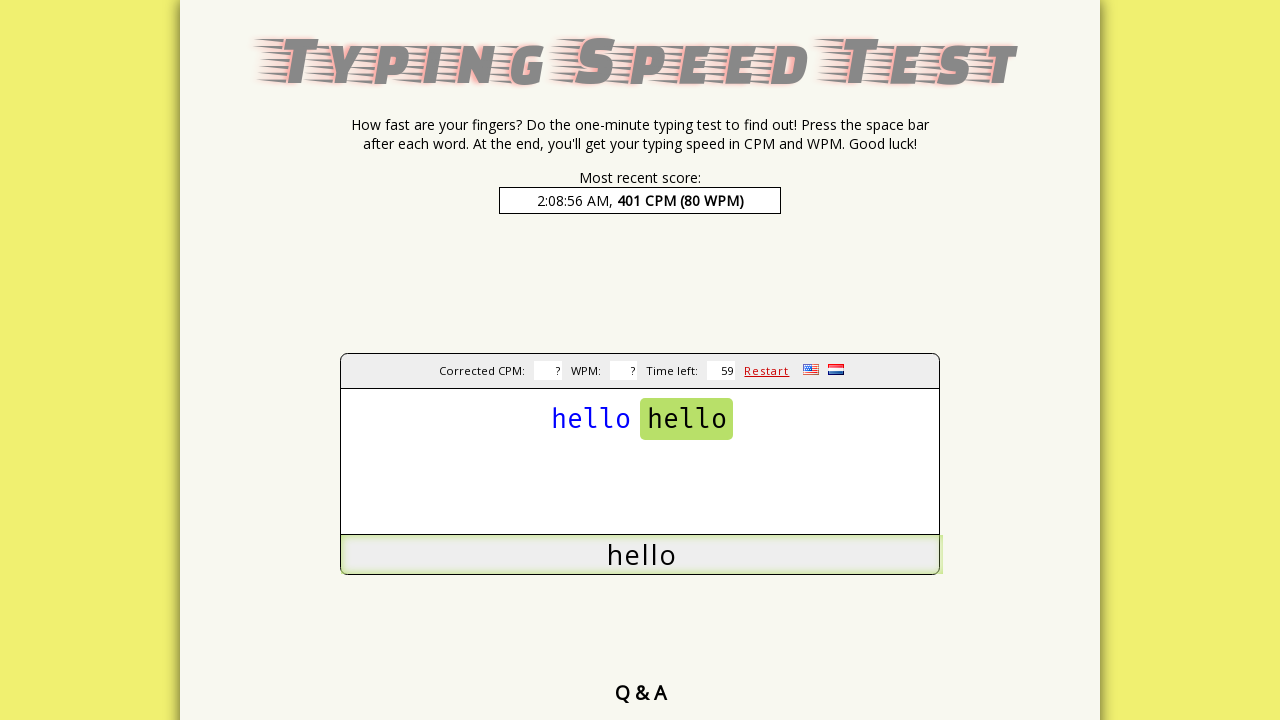

Pressed space key after word
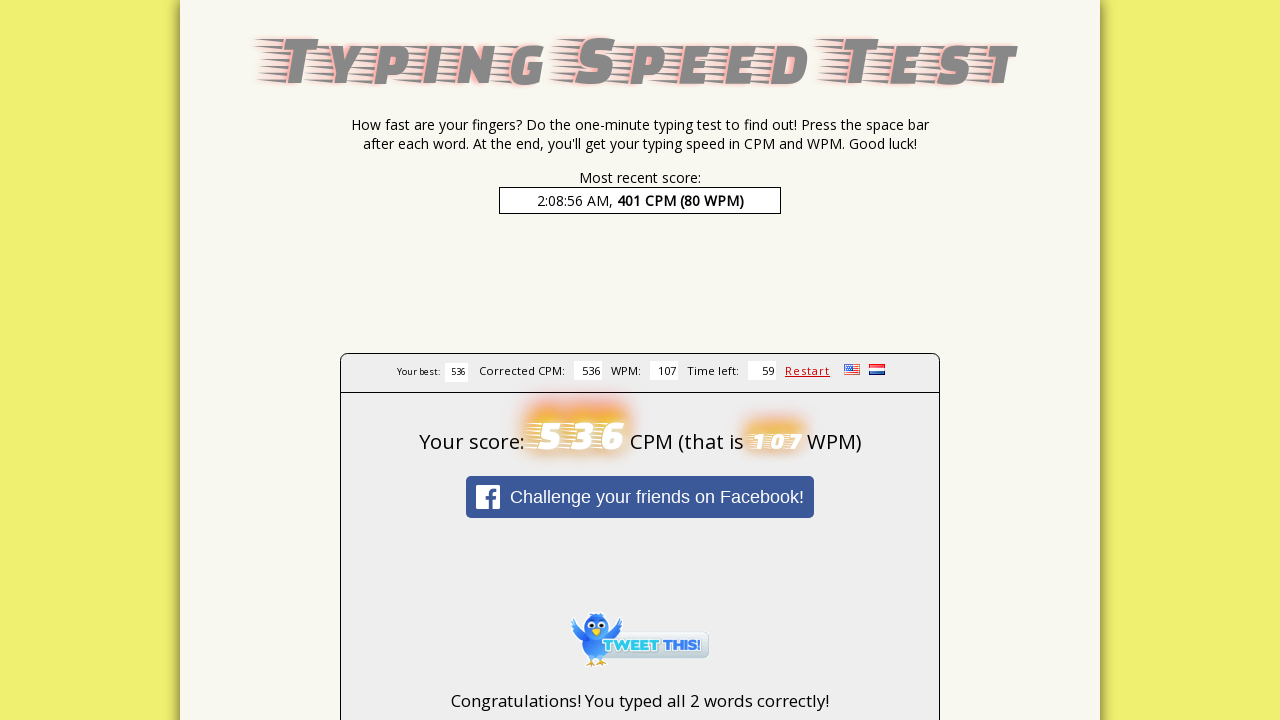

Waited 500ms before next word
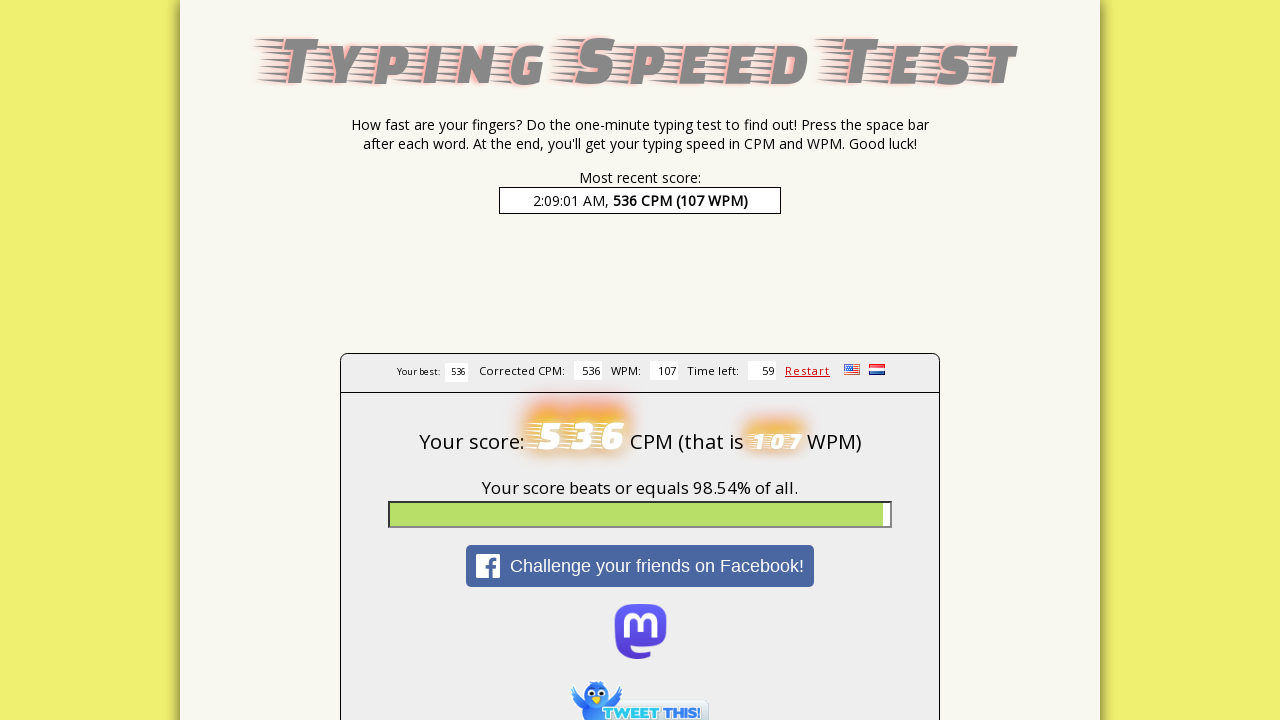

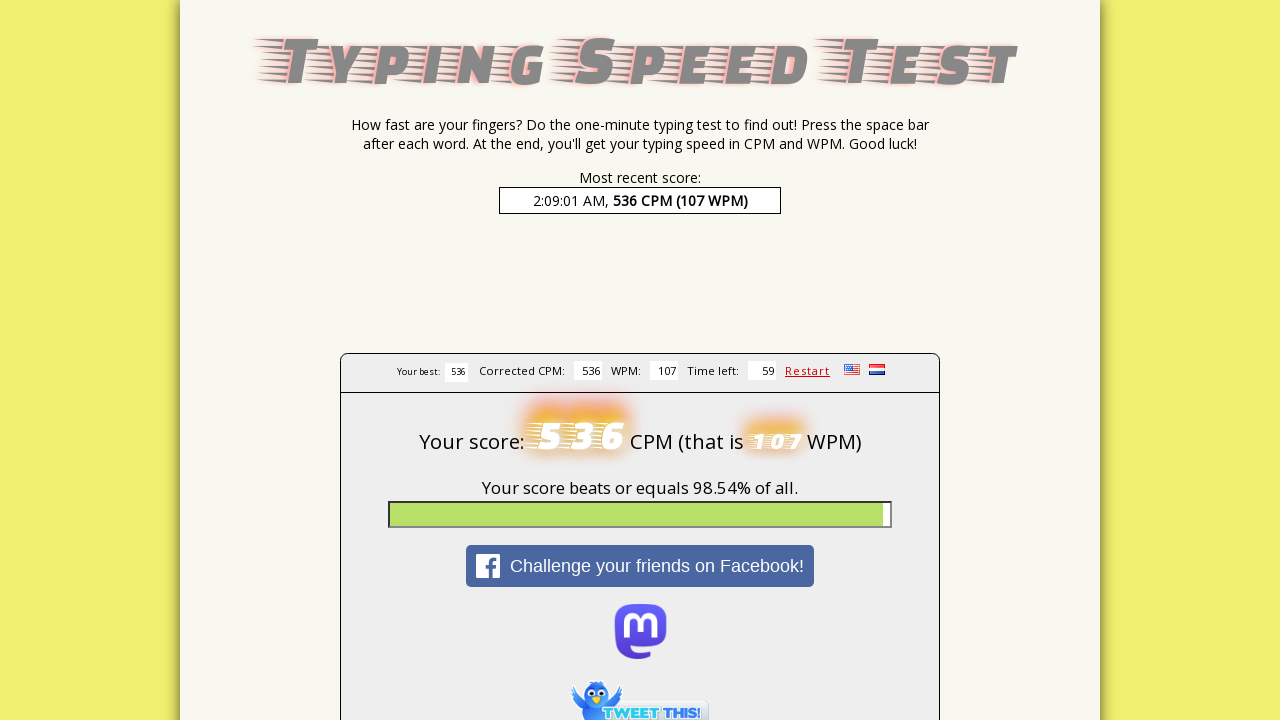